Tests the calculator's multiplication functionality by entering two numbers, selecting the times operator, and clicking calculate to verify the result.

Starting URL: https://testpages.herokuapp.com/calculate.php

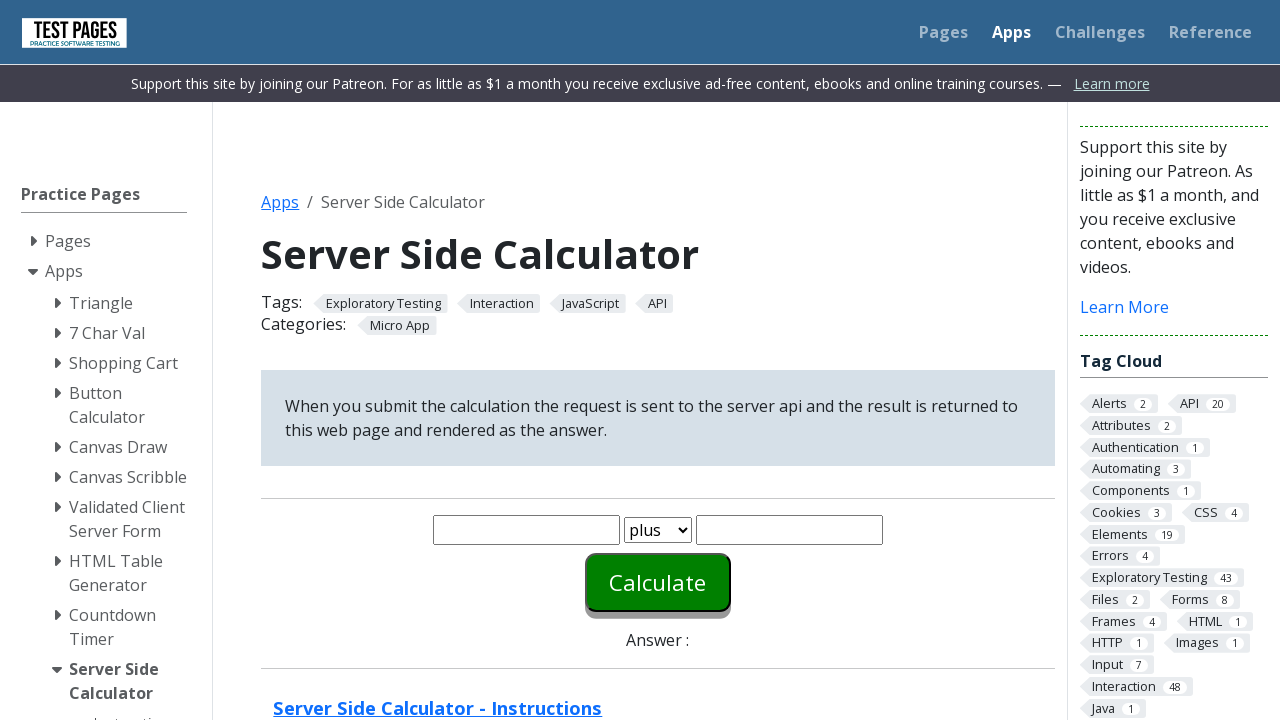

Entered first number '8' in the number1 field on input#number1
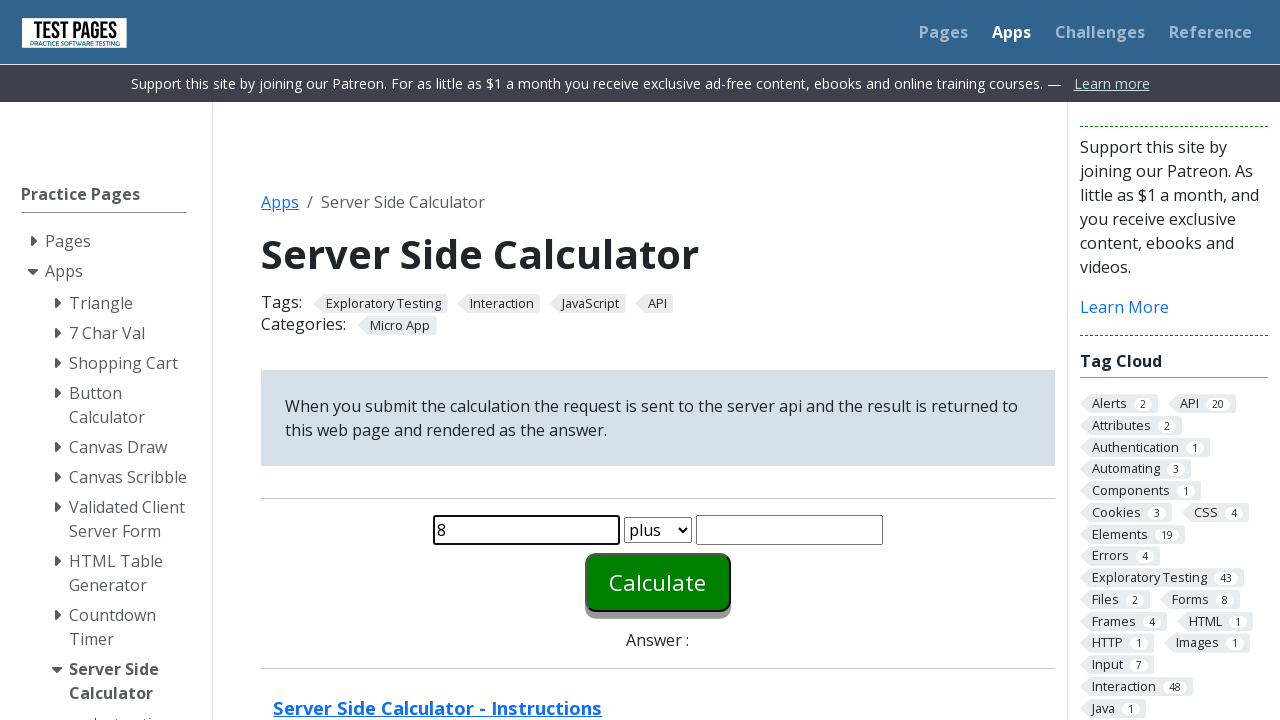

Entered second number '6' in the number2 field on input#number2
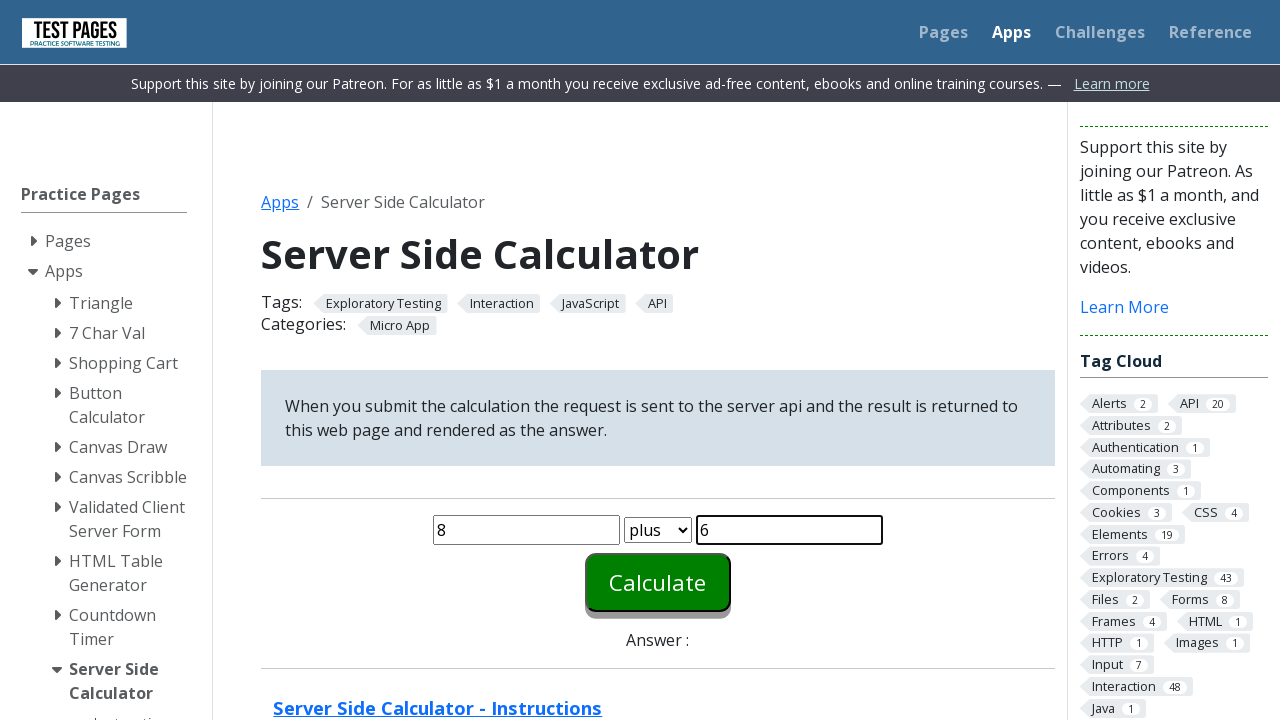

Selected 'times' operator from the function dropdown on select#function
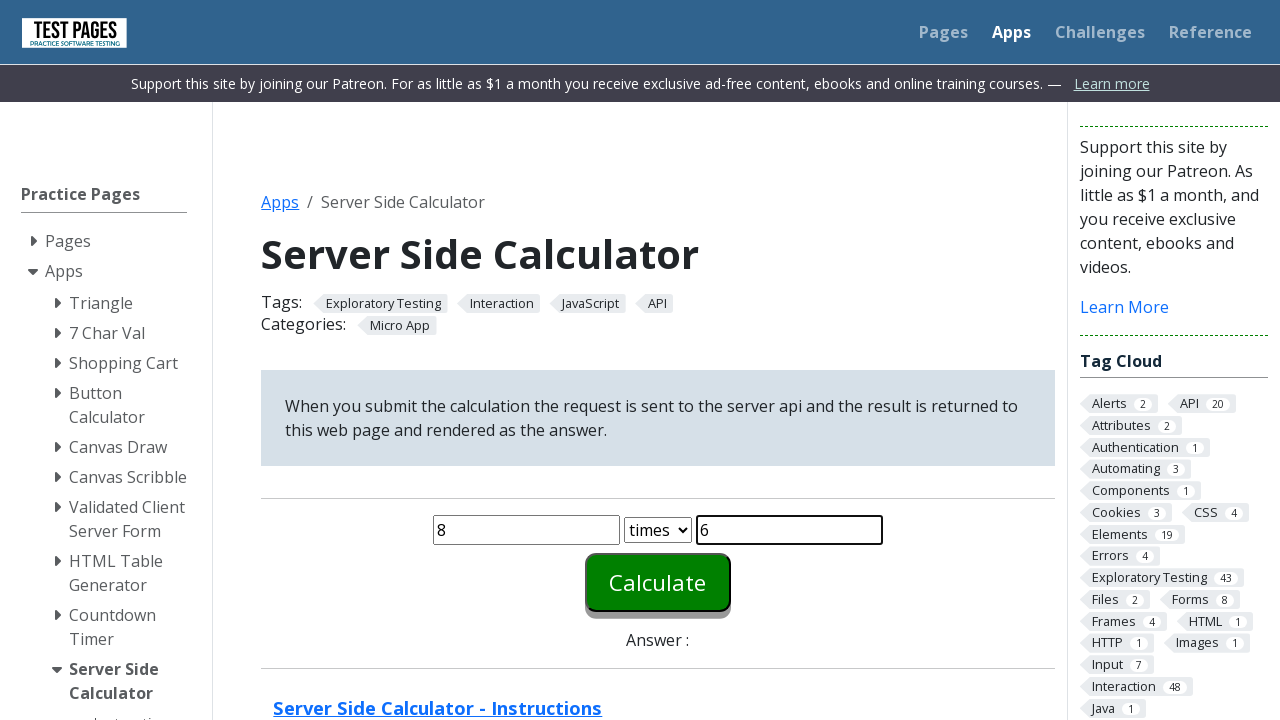

Clicked the calculate button at (658, 582) on #calculate
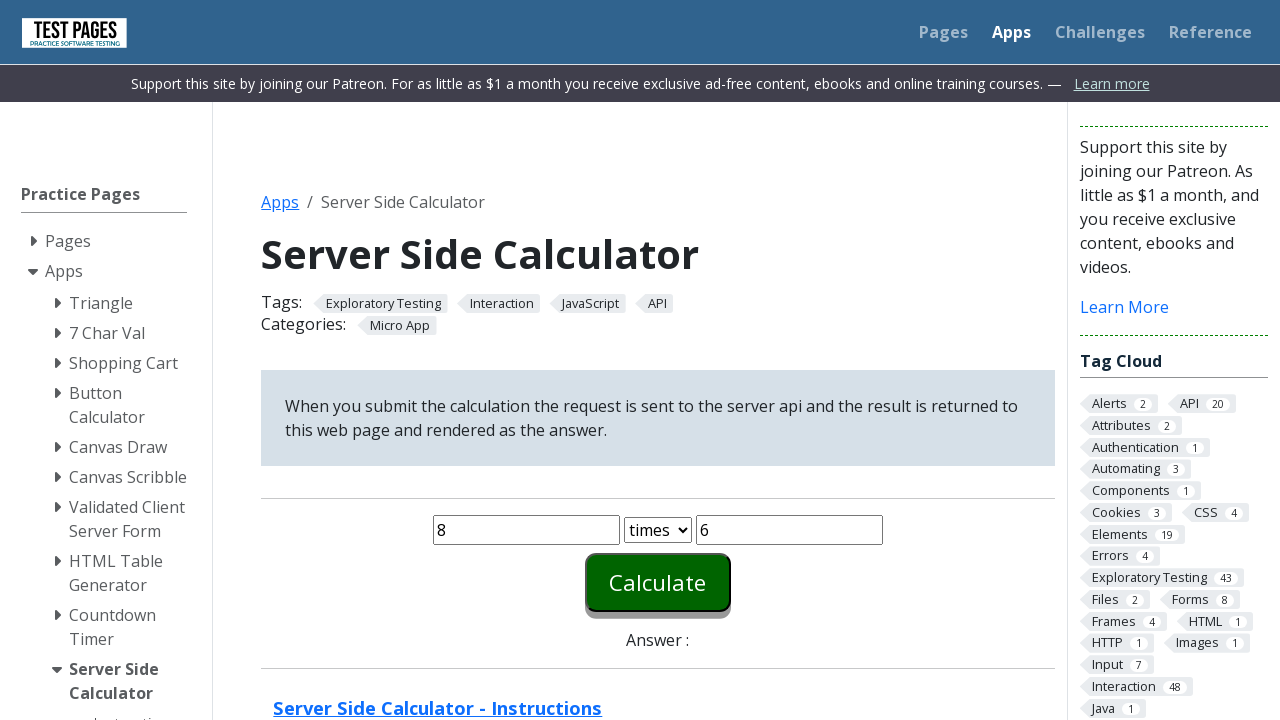

Answer field appeared with the multiplication result
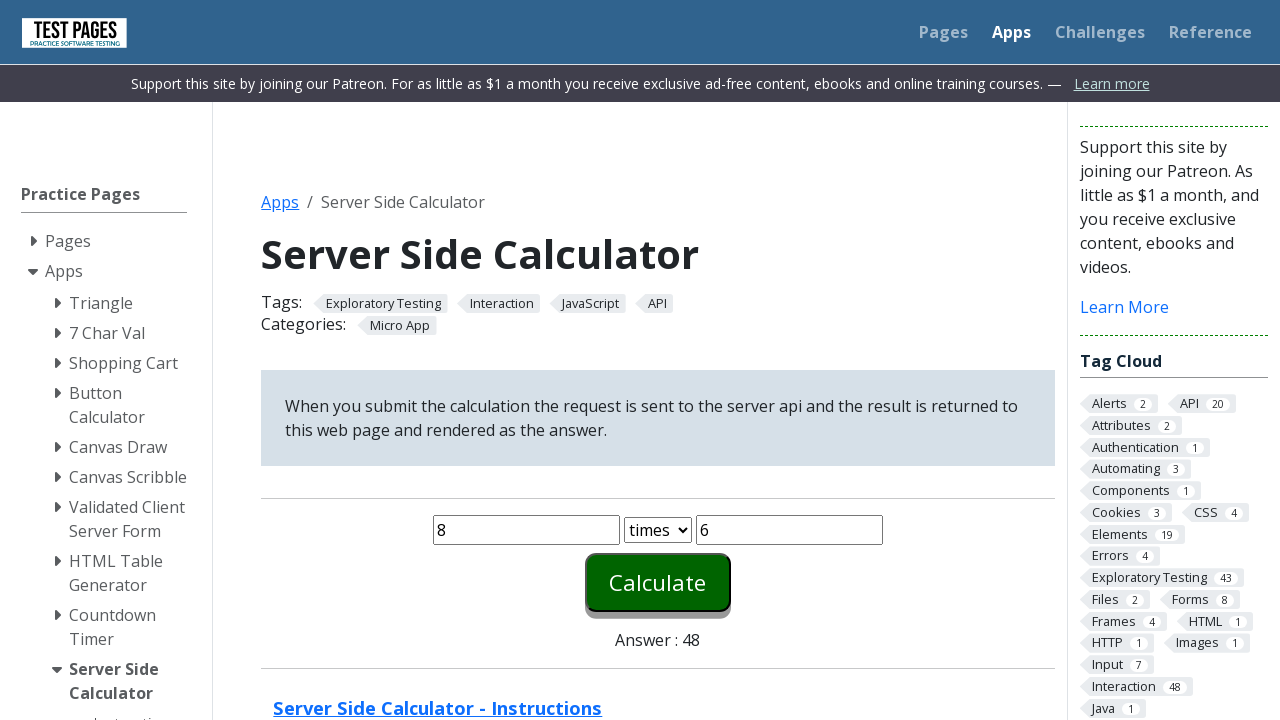

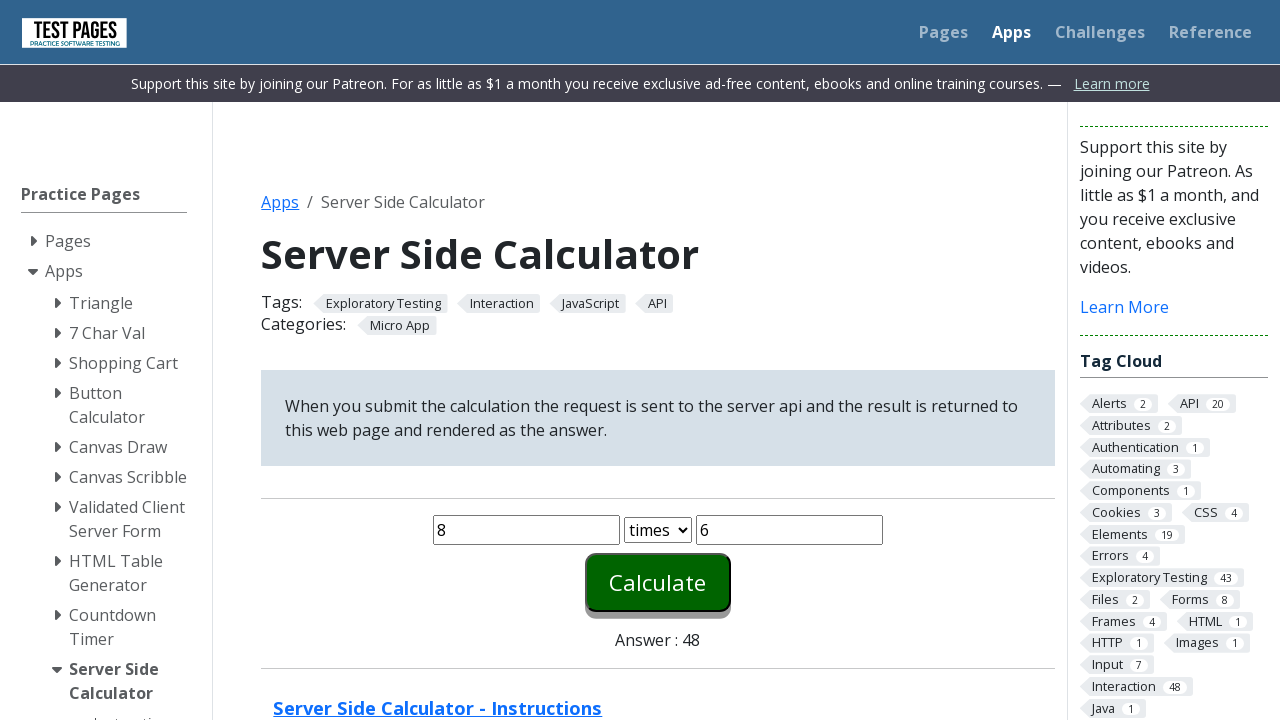